Tests the add/remove elements functionality by clicking "Add Element" button twice to create two delete buttons, then clicking one delete button to remove an element.

Starting URL: http://the-internet.herokuapp.com/add_remove_elements/

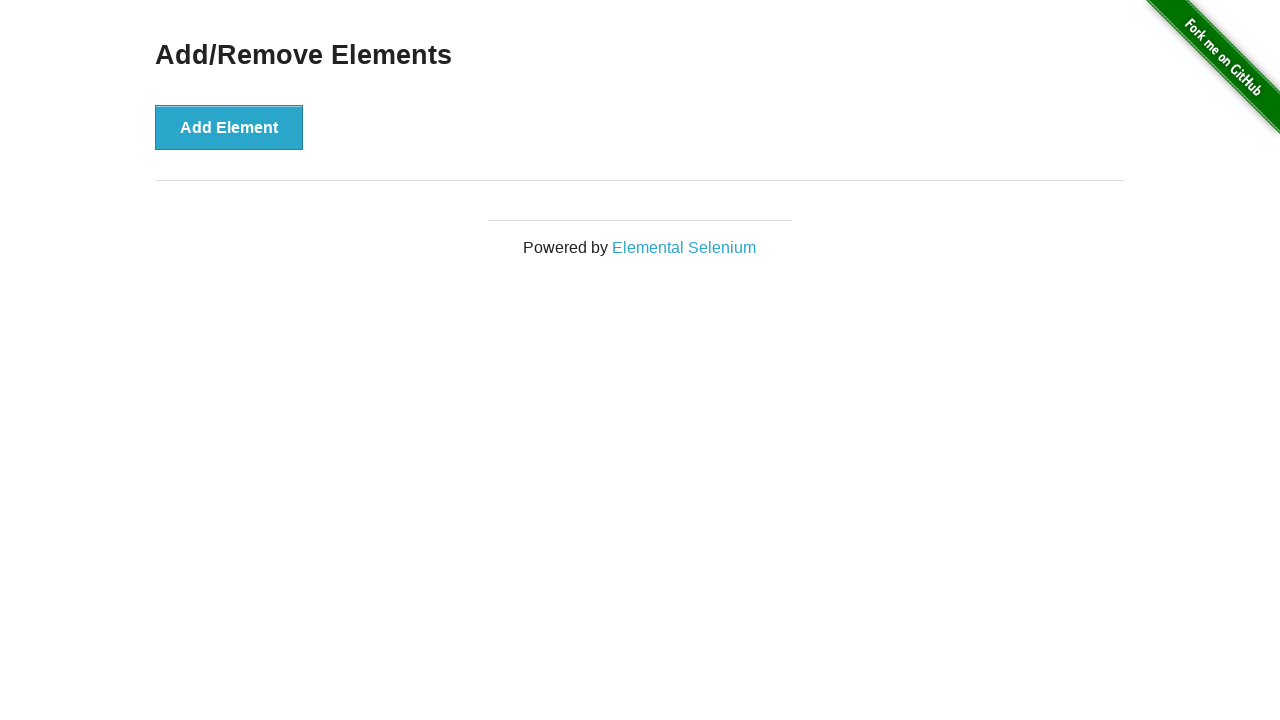

Clicked 'Add Element' button first time at (229, 127) on xpath=//button[text()='Add Element']
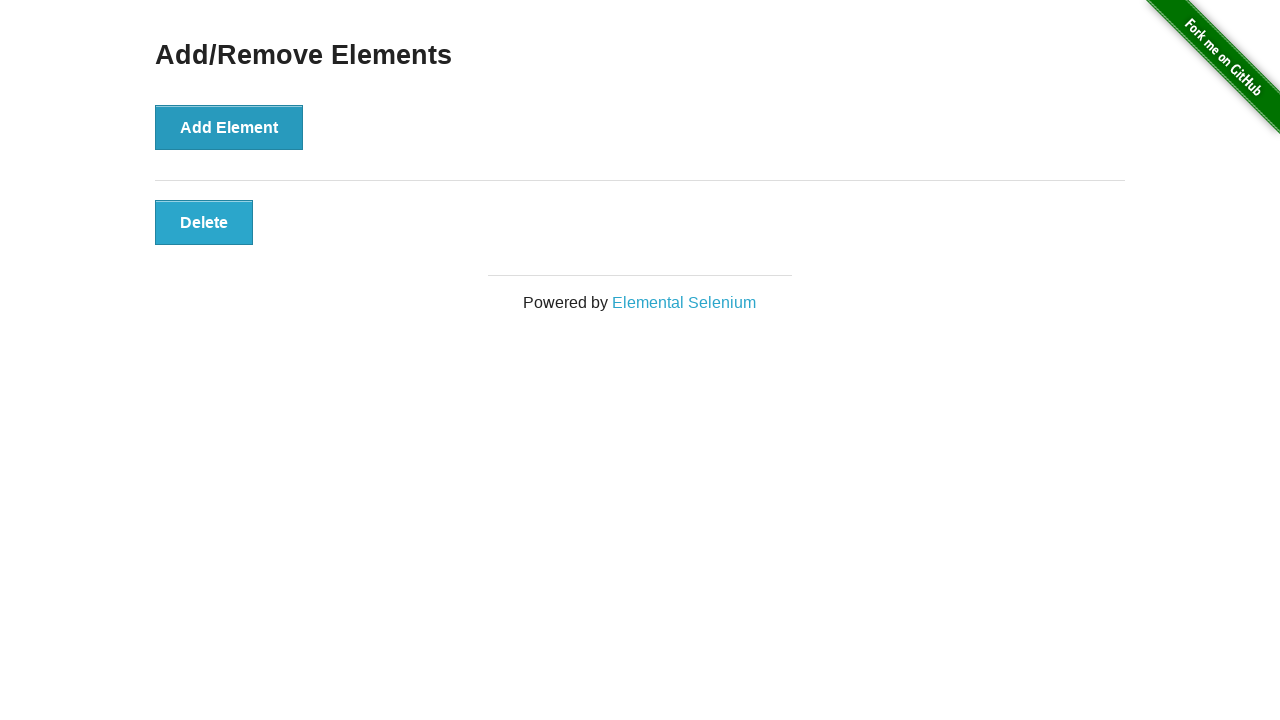

Clicked 'Add Element' button second time at (229, 127) on xpath=//button[text()='Add Element']
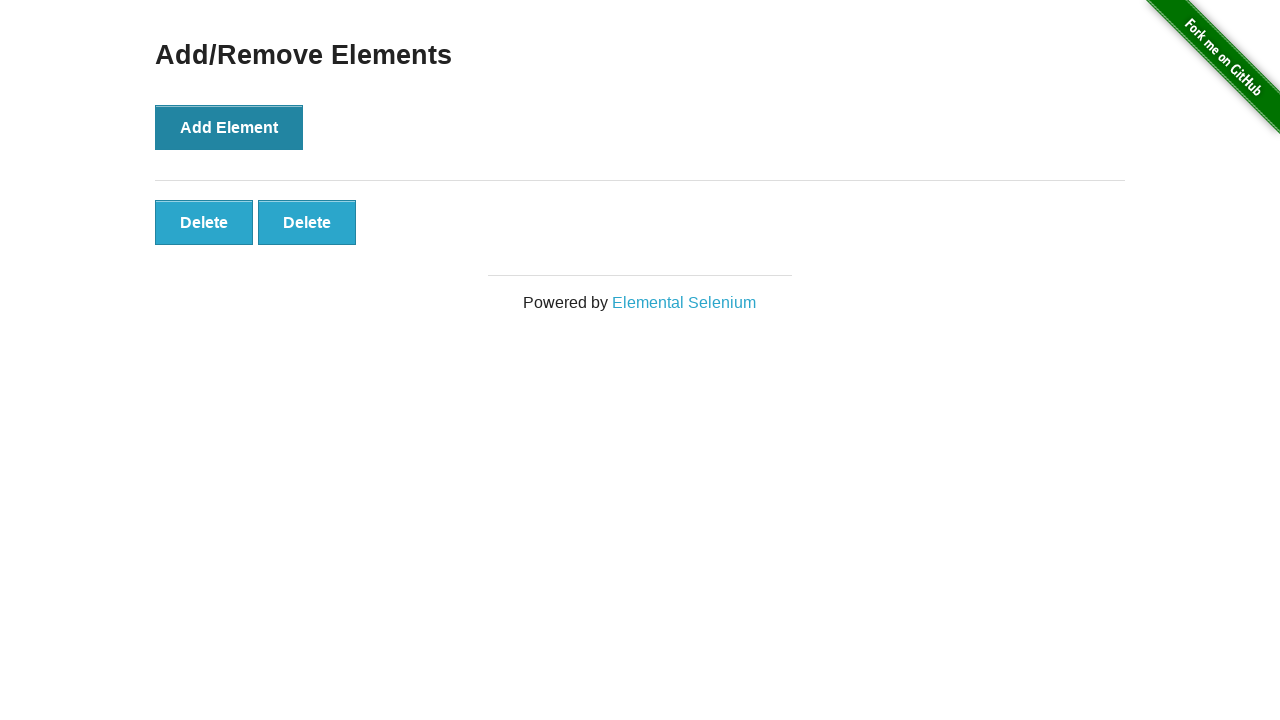

Located all Delete buttons
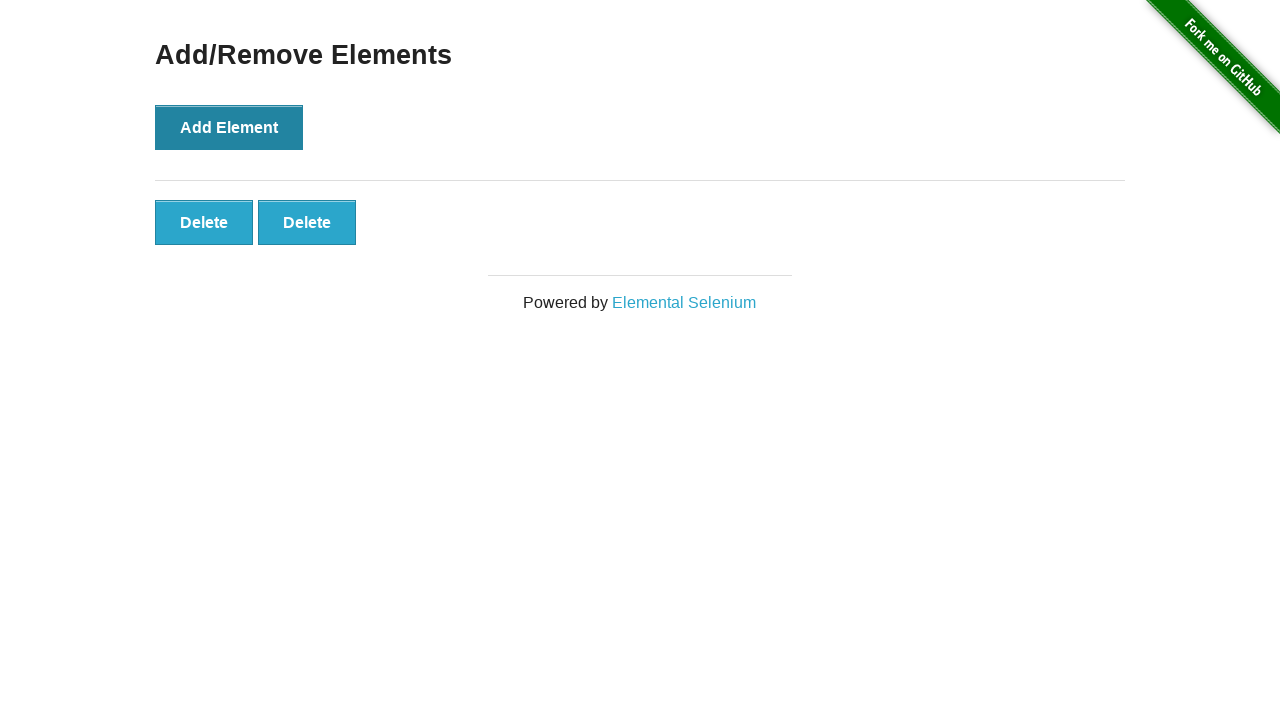

Verified two Delete buttons exist
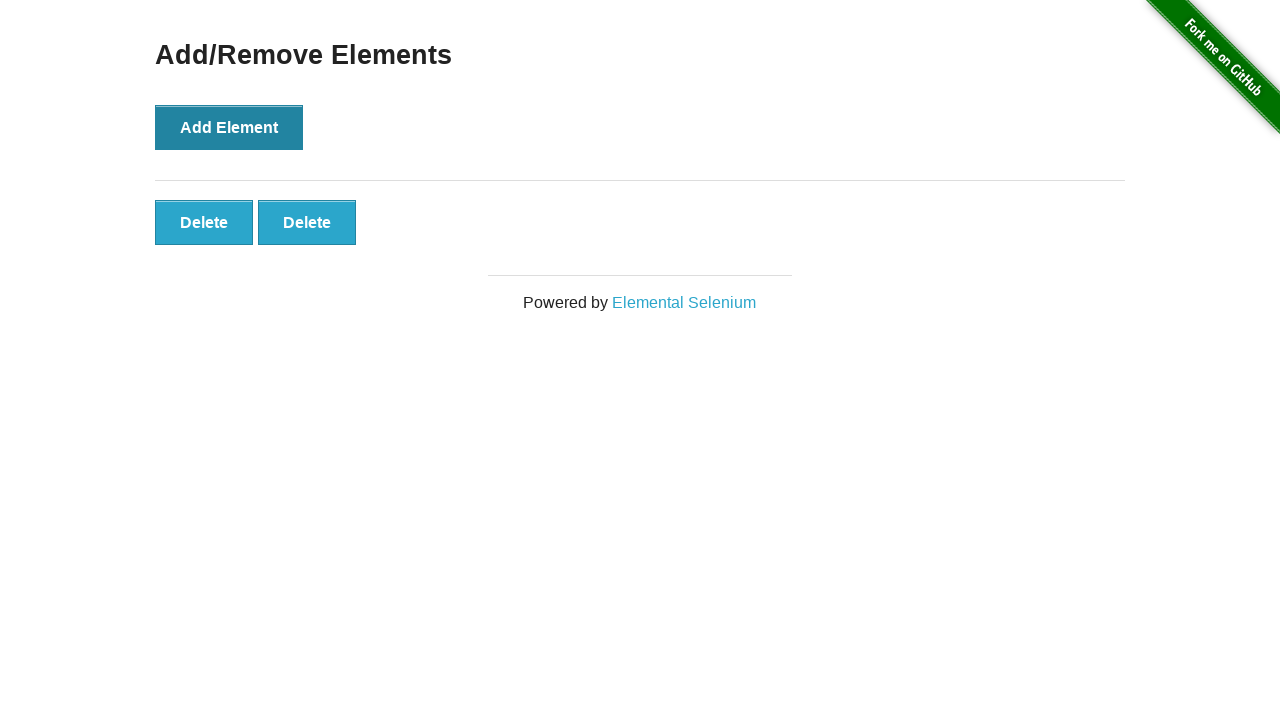

Clicked first Delete button to remove an element at (204, 222) on xpath=//button[text()='Delete']
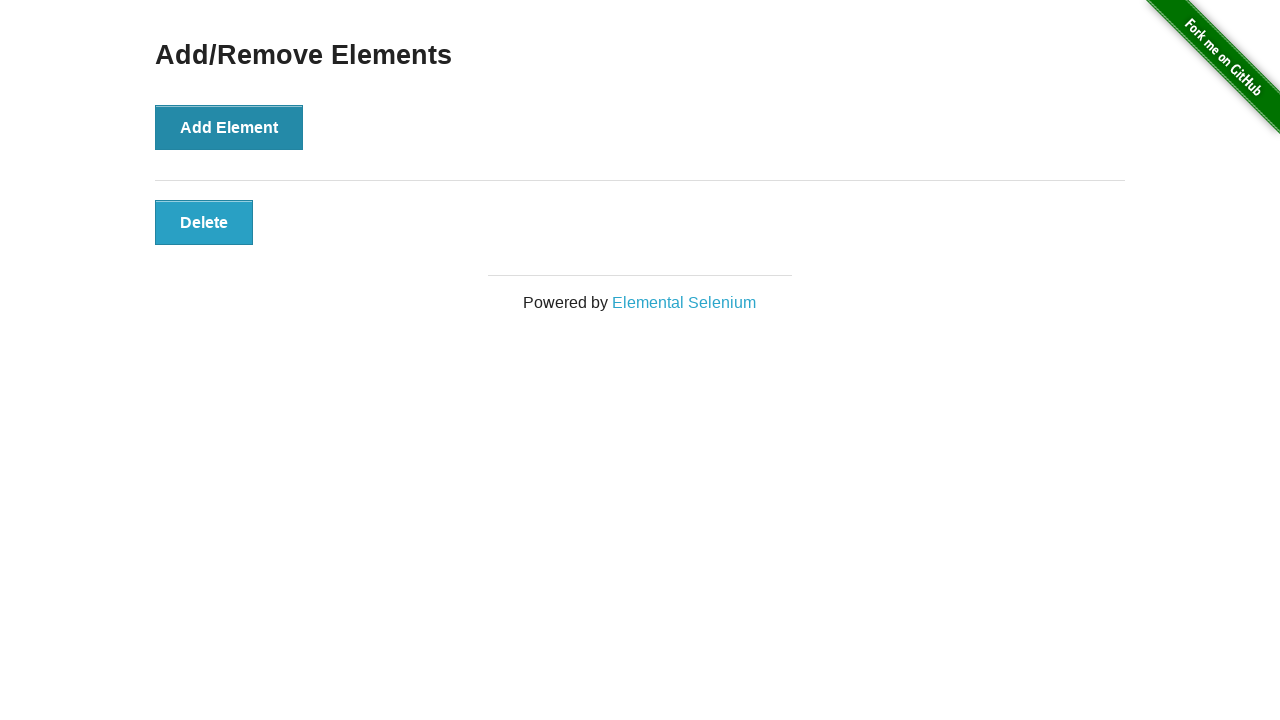

Located remaining Delete buttons
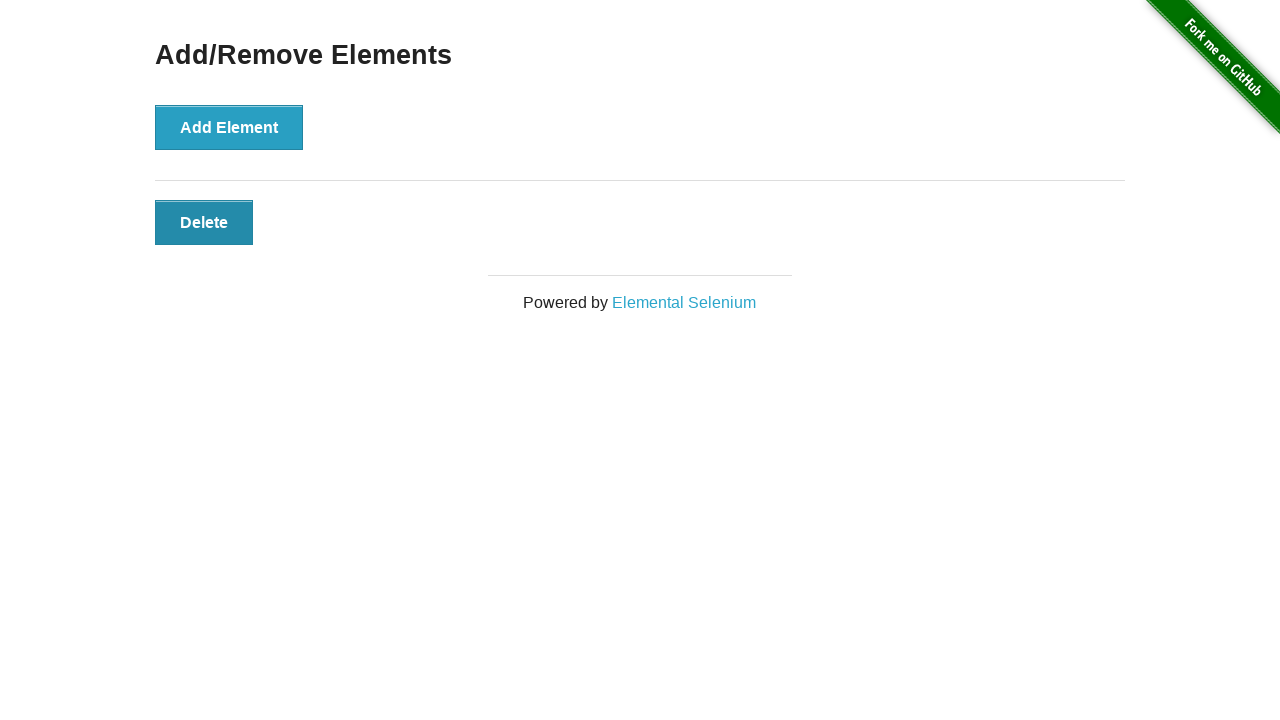

Verified one Delete button remains after deletion
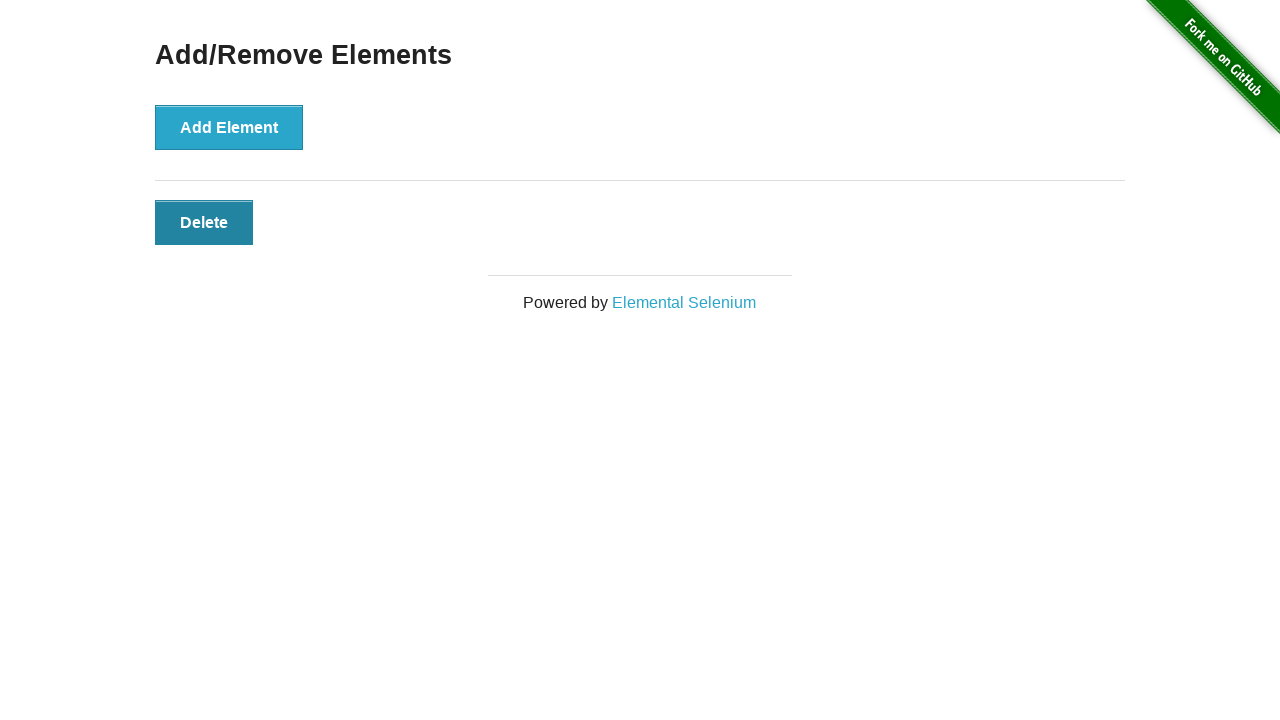

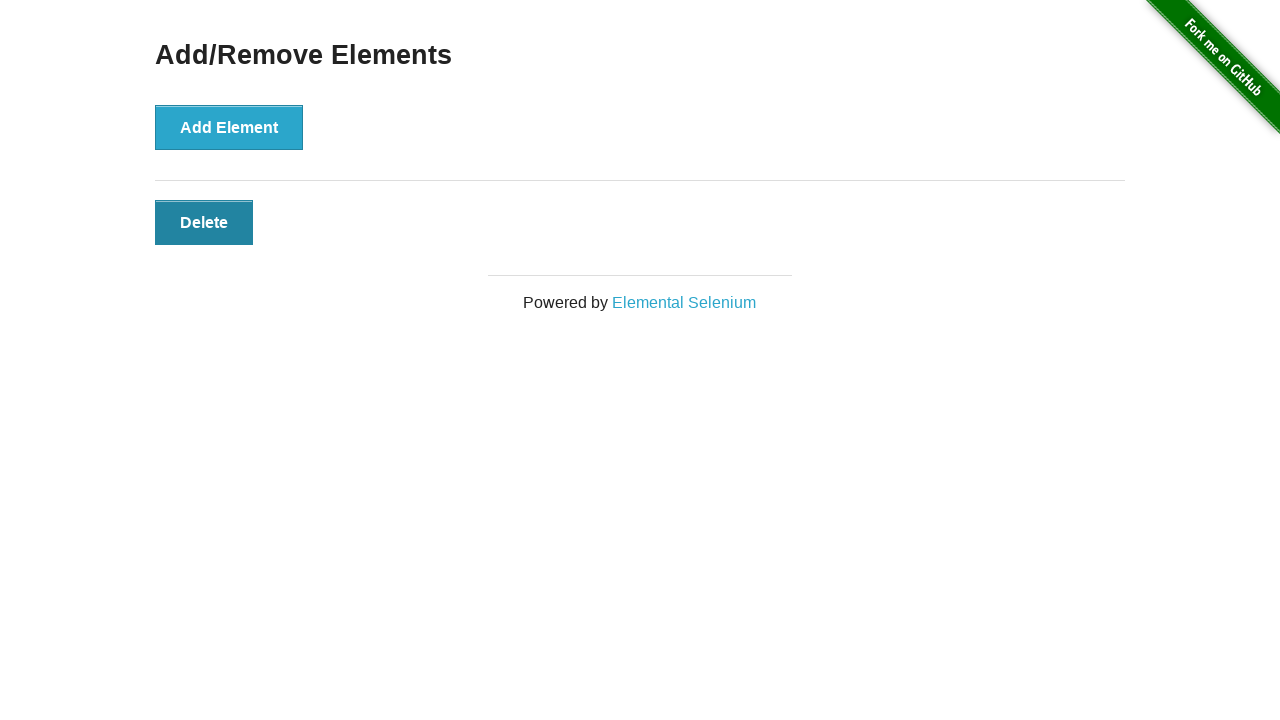